Tests the snake eyes game scenario where a player rolls 1,1 then 1,1,1 resulting in "Finish your drink" outcome

Starting URL: http://death-dice-stage.s3-website-ap-southeast-2.amazonaws.com/

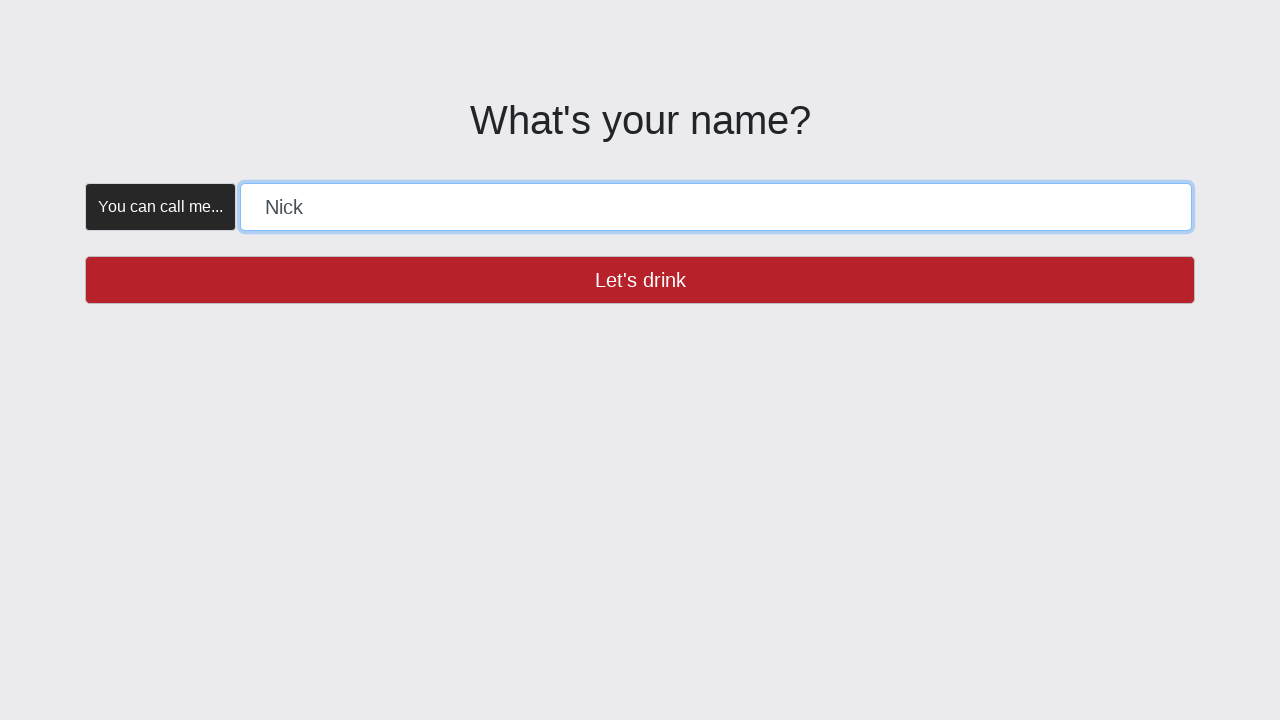

Navigated to Death Dice game URL
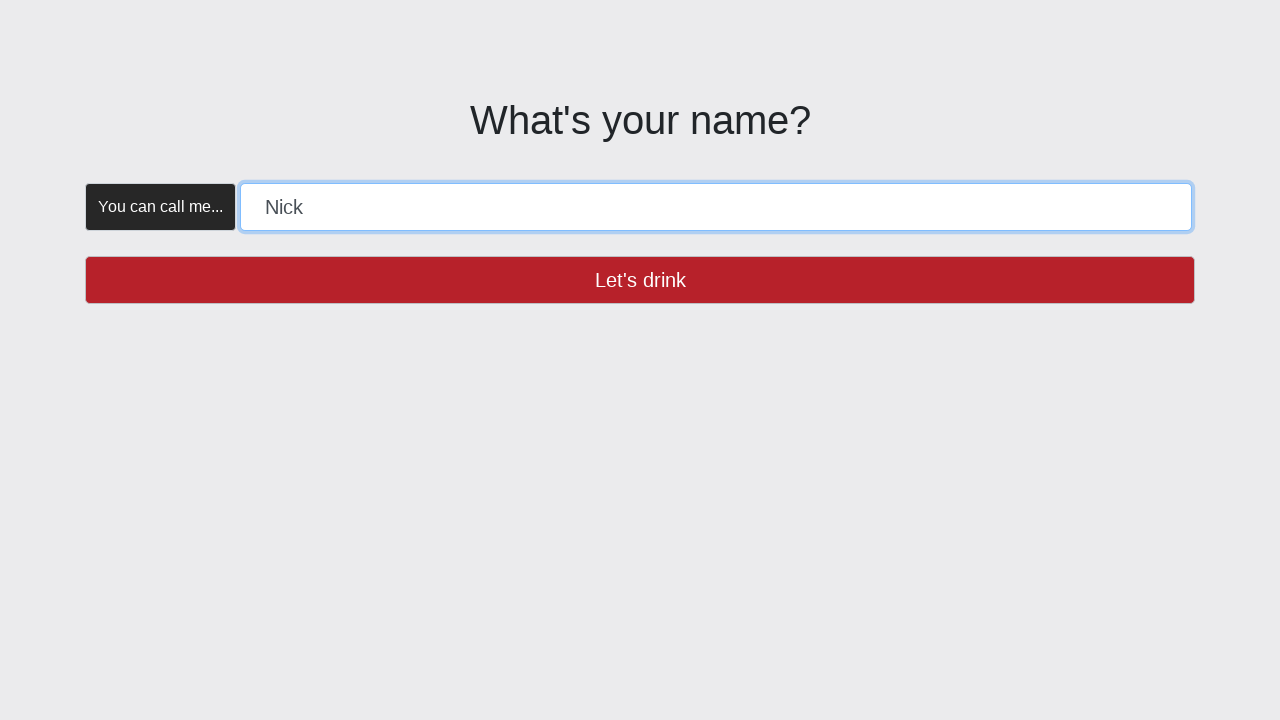

Name input form is visible
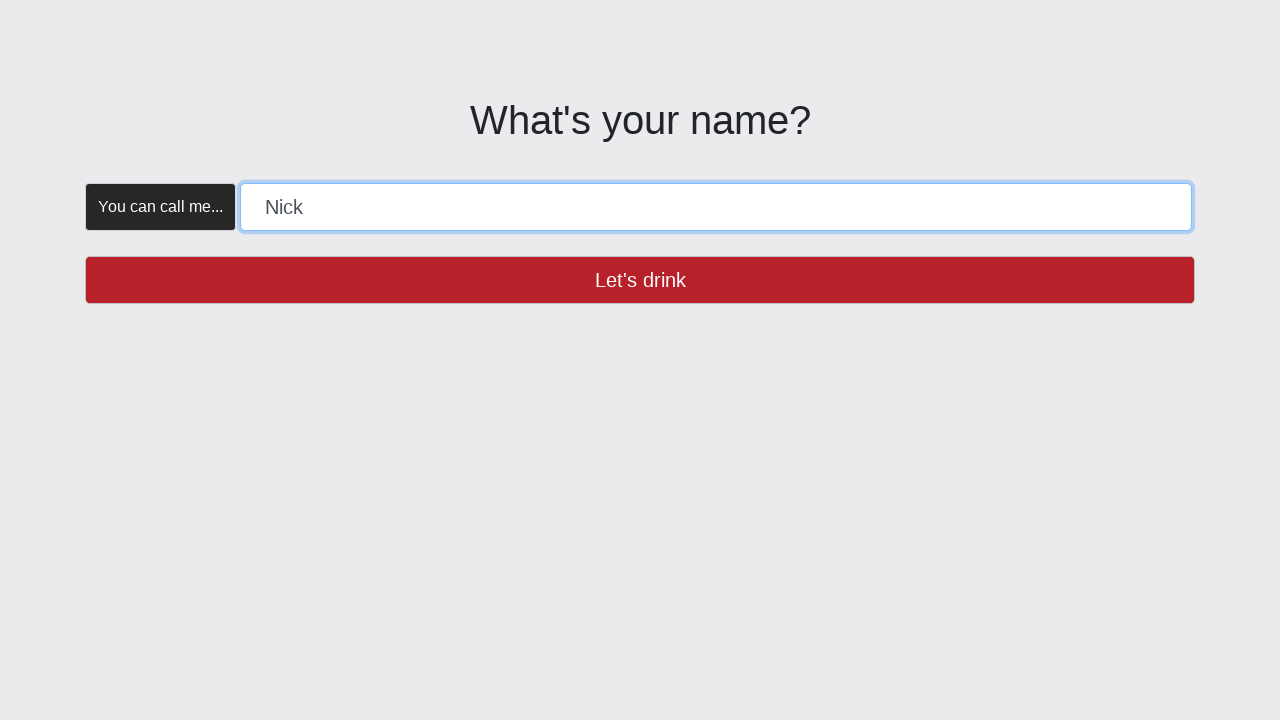

Filled player name with 'SNAKE_EYES' on [placeholder="Roib"]
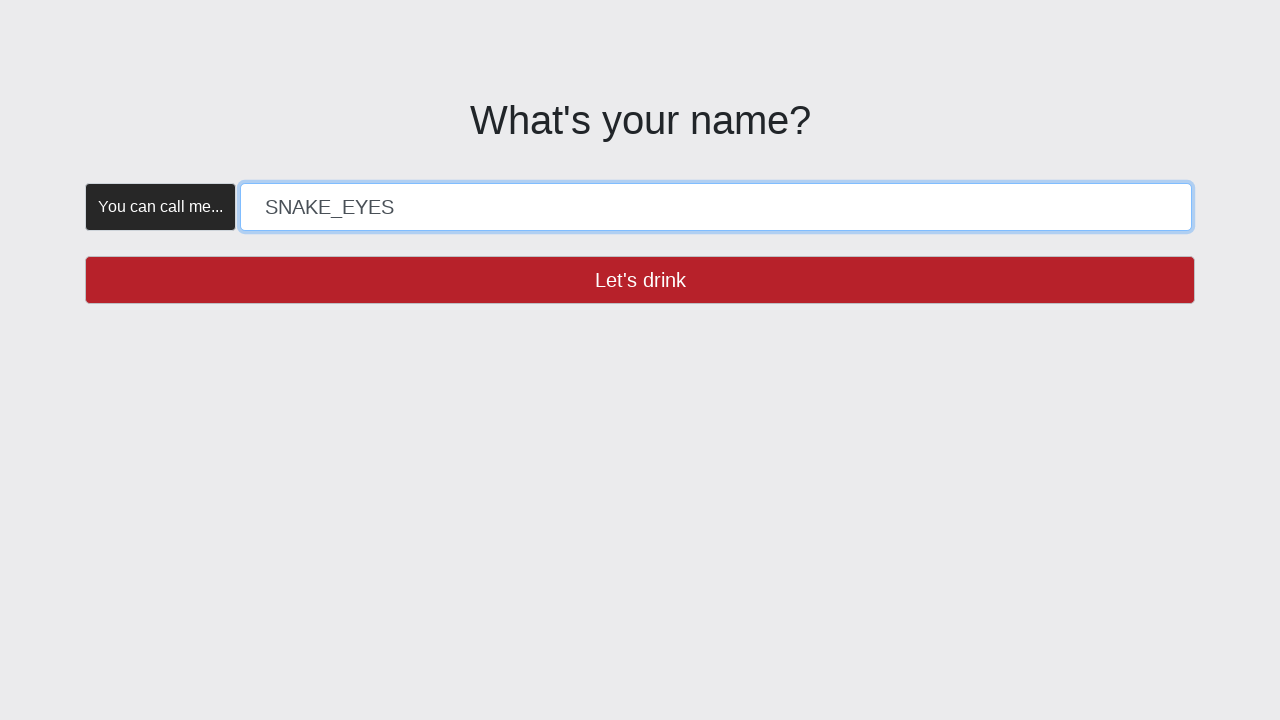

Clicked 'Let's drink' button to start game at (640, 280) on button:has-text('Let\'s drink')
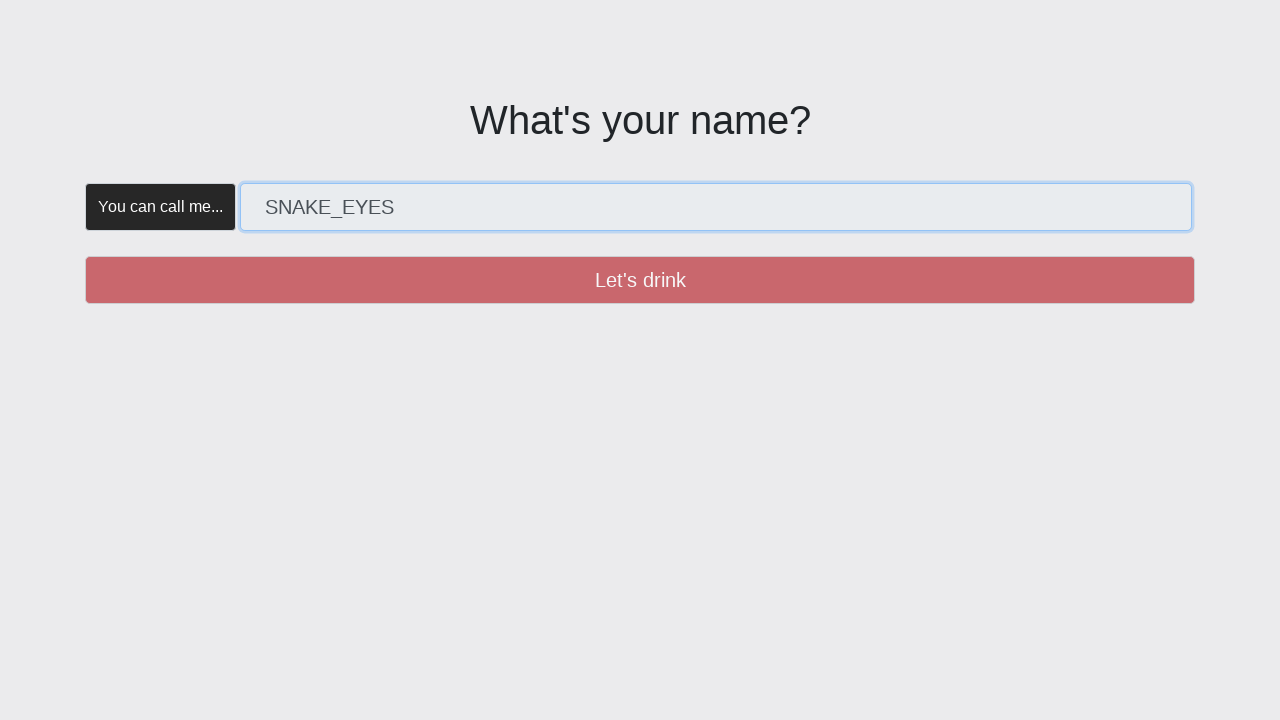

Clicked 'Create' button to create player at (355, 182) on button:has-text('Create')
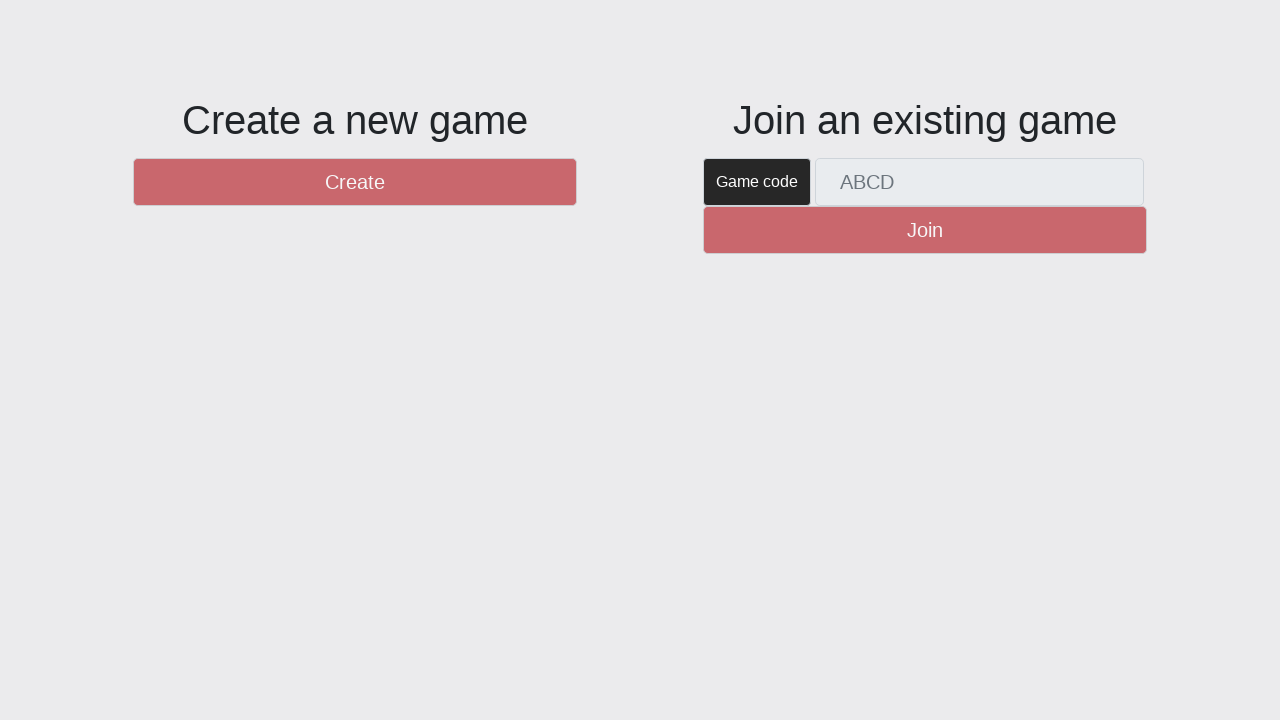

Clicked 'New Round' button to start round at (1108, 652) on #btnNewRound
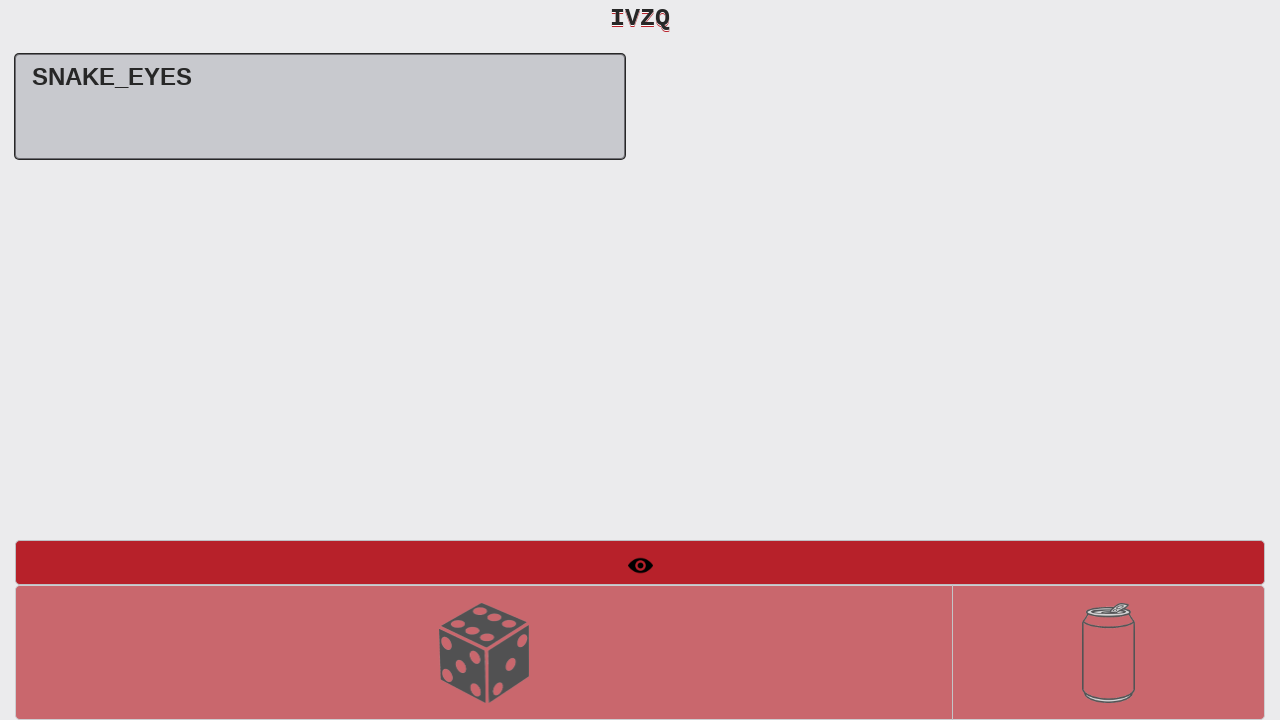

First roll: rolled dice at (484, 652) on #btnRollDice
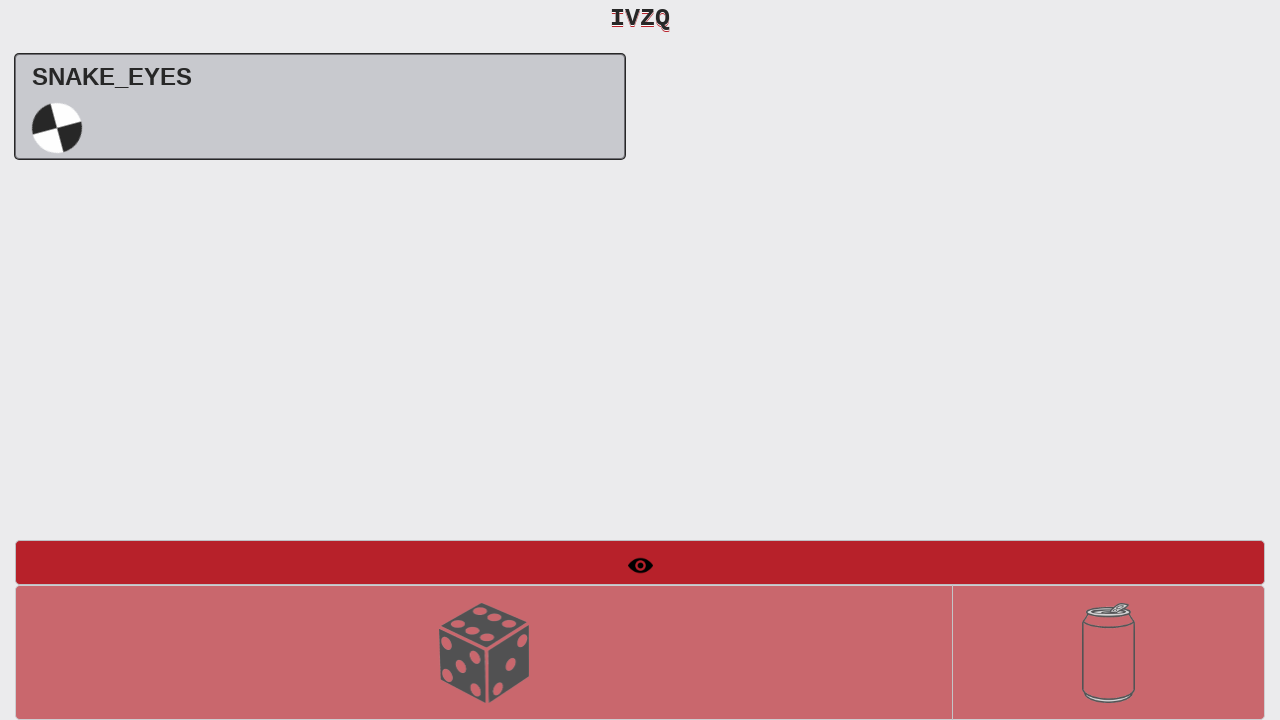

First roll result displayed: snake eyes (1,1) - 'Uh oh'
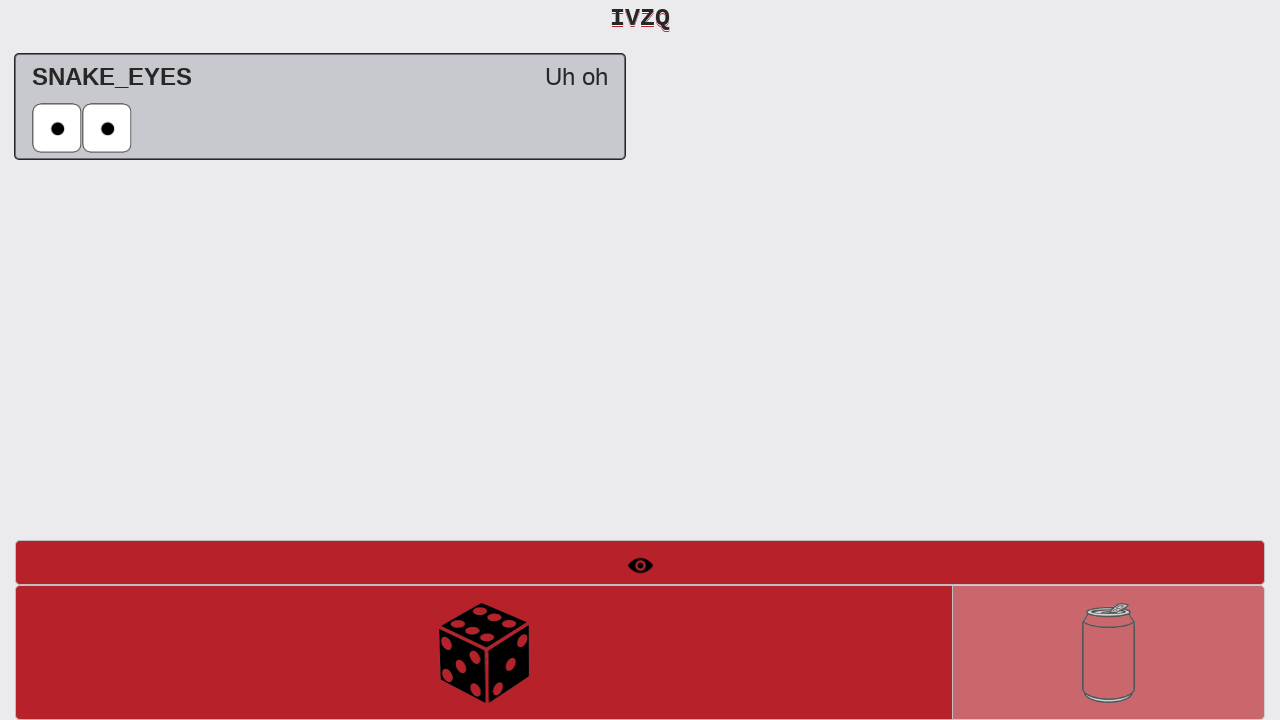

Second roll: rolled dice again at (484, 652) on #btnRollDice
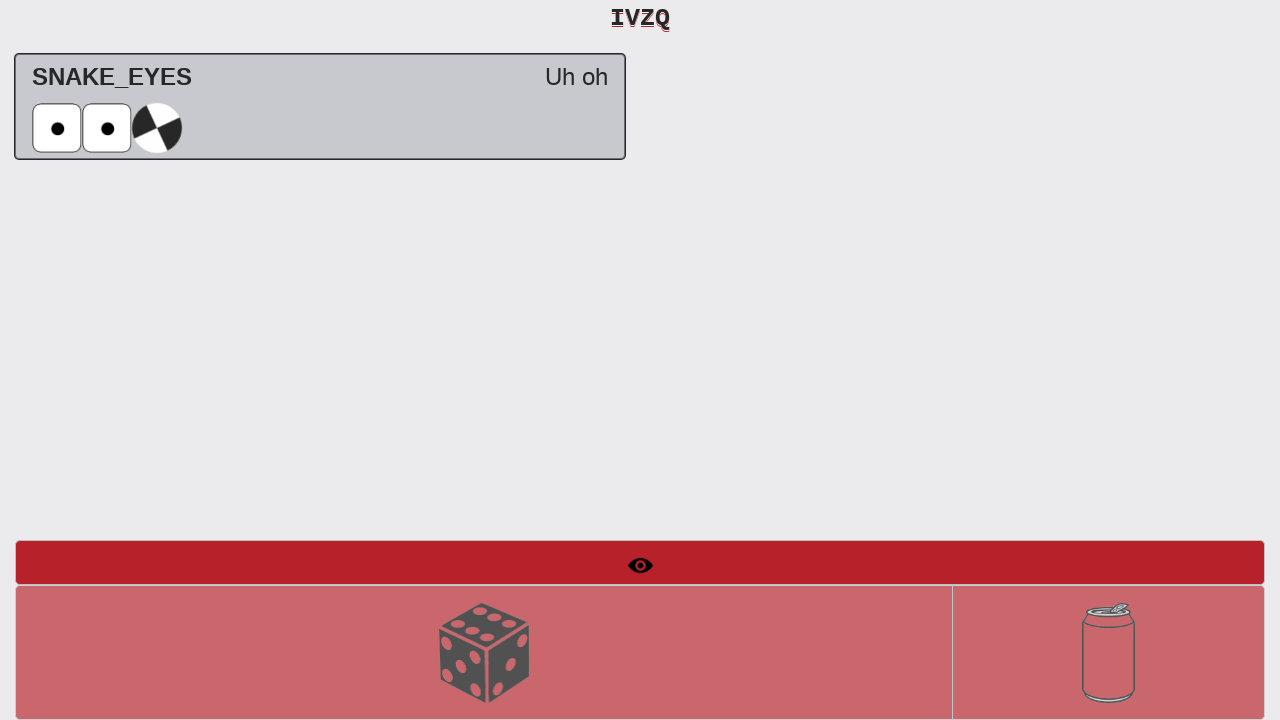

Final result displayed: another snake eyes roll (1,1,1) - 'Finish your drink'
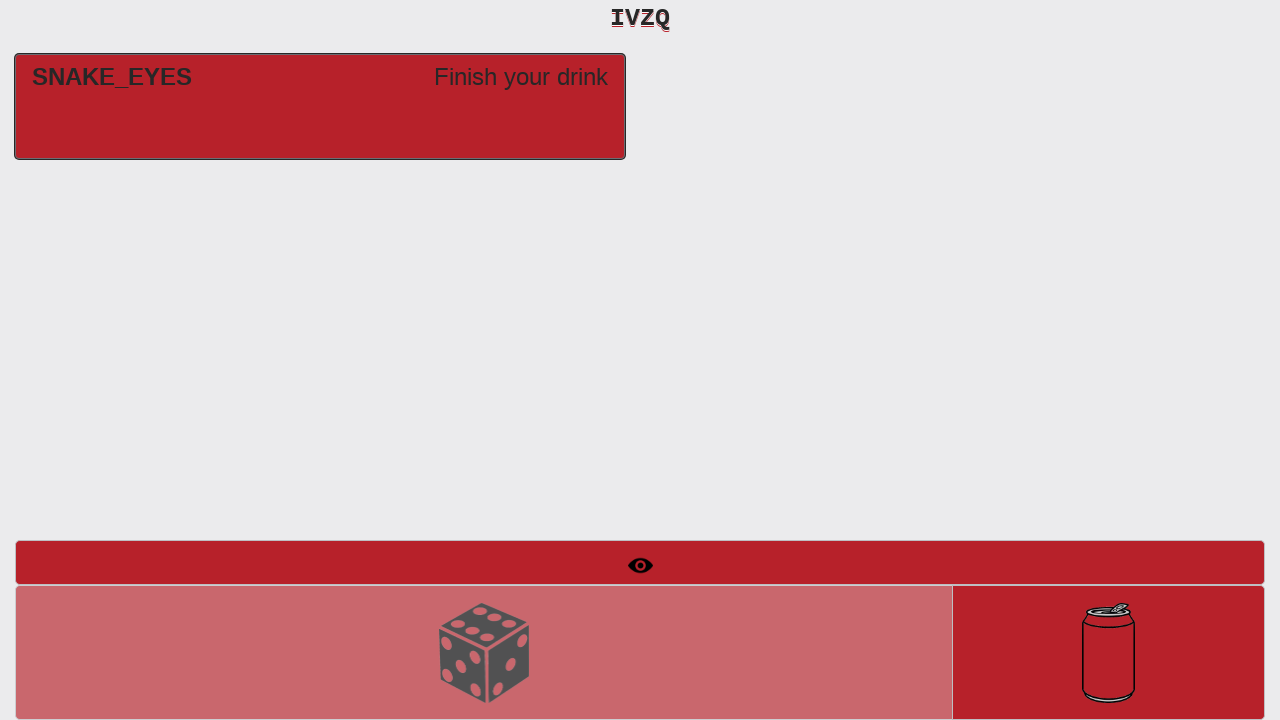

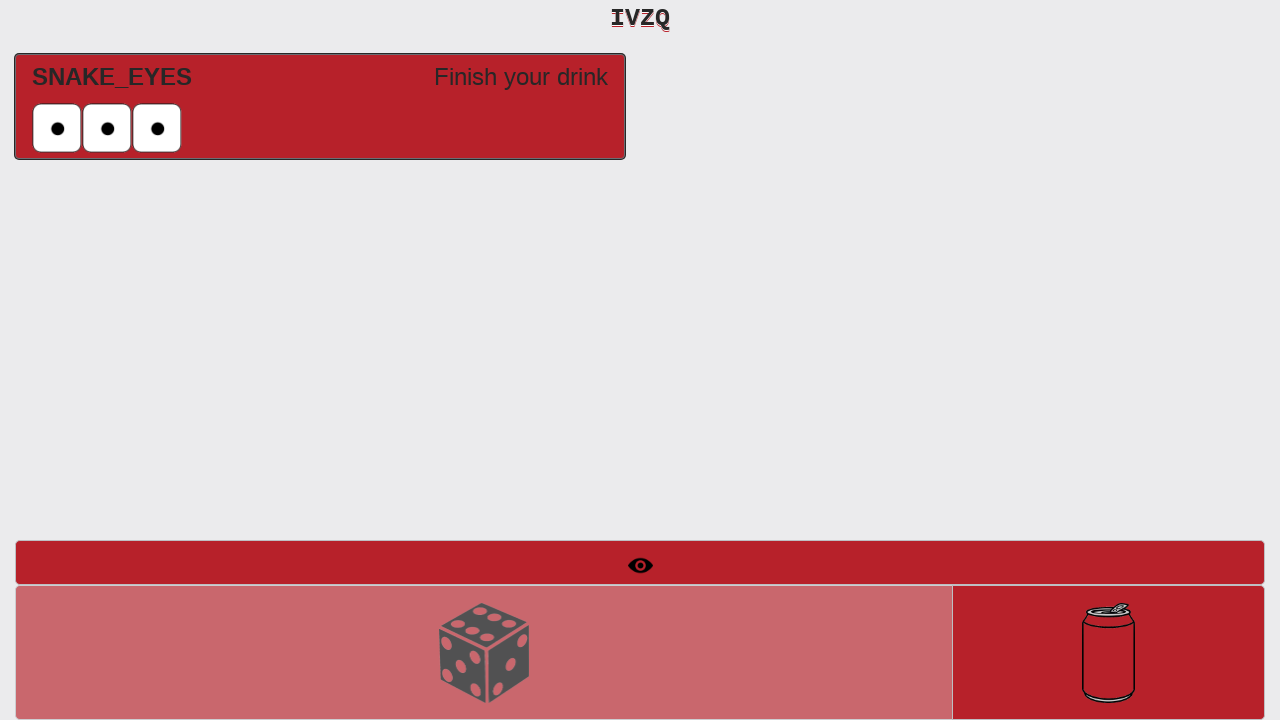